Navigates to Netflix homepage using JavaScript executor, retrieves the page title and URL, then refreshes the page

Starting URL: https://www.netflix.com/

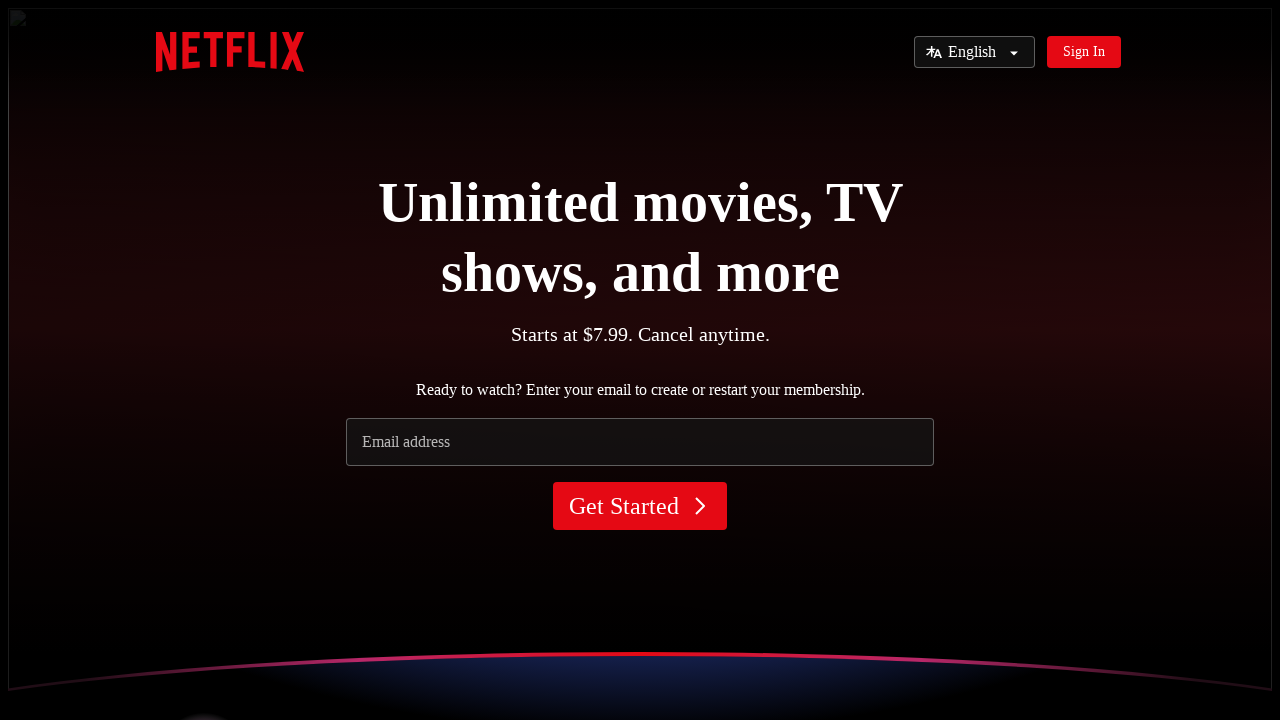

Retrieved page title using JavaScript: Netflix - Watch TV Shows Online, Watch Movies Online
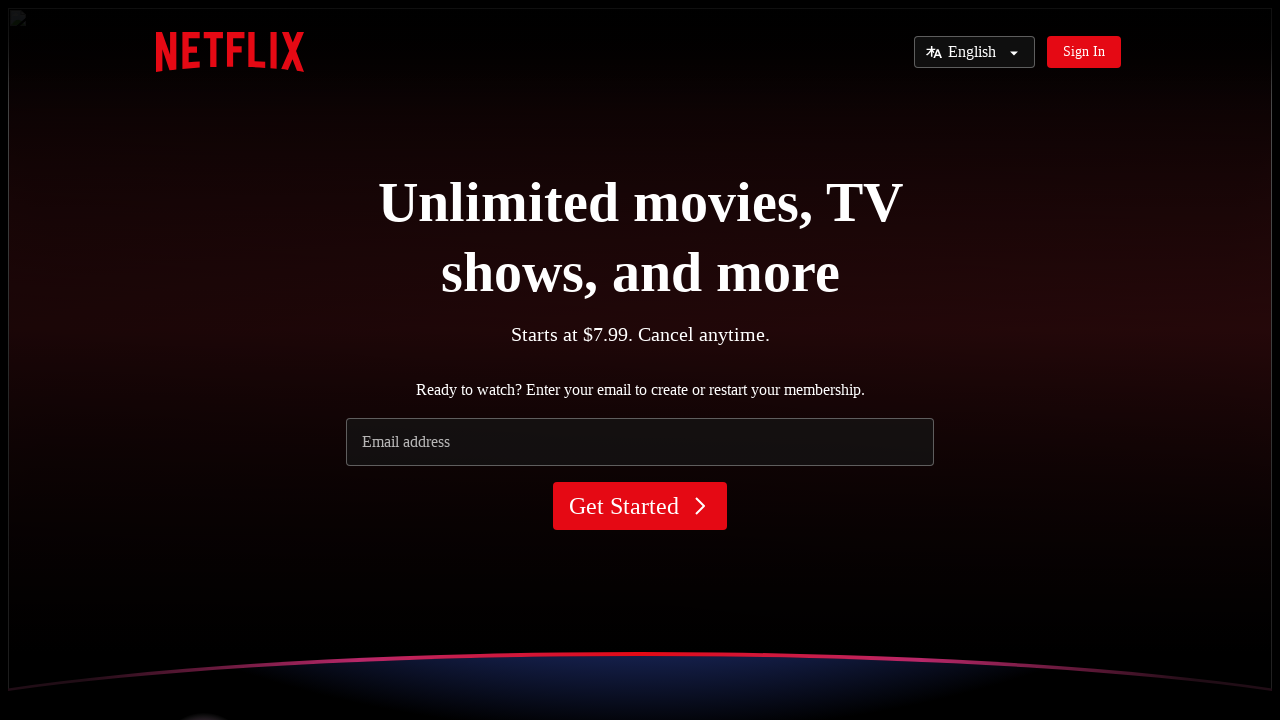

Retrieved page URL using JavaScript: https://www.netflix.com/
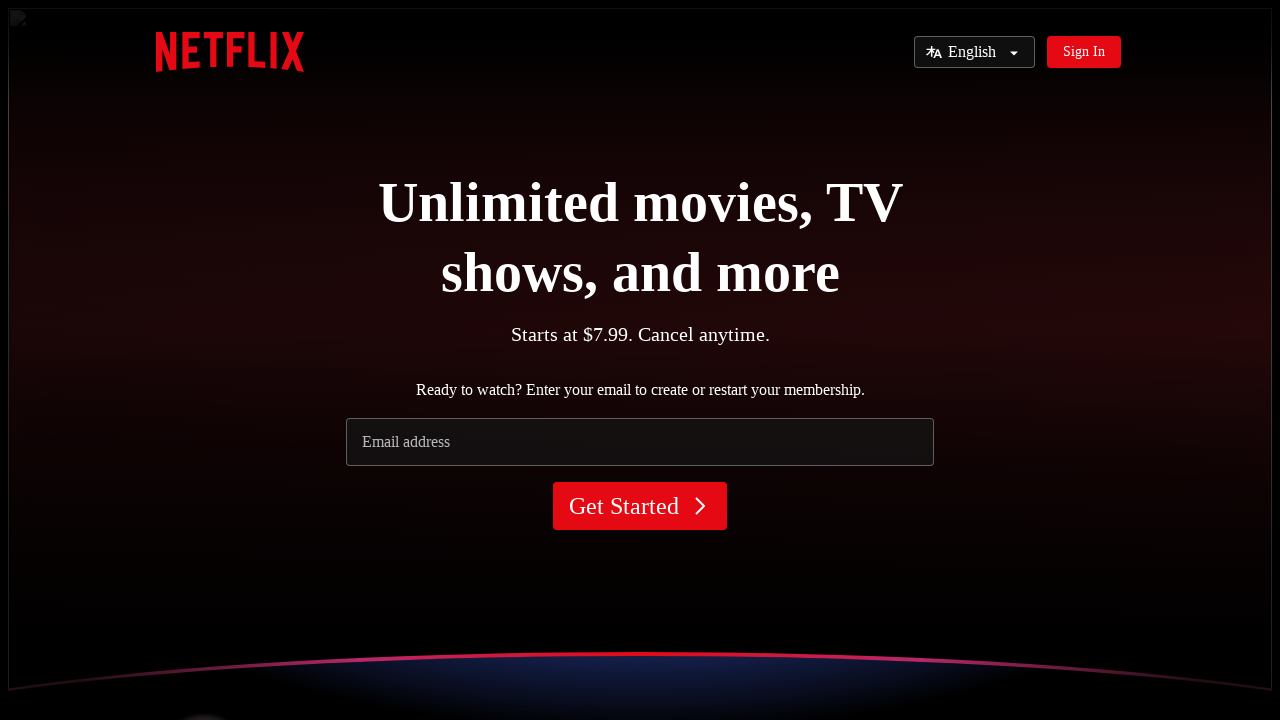

Refreshed the page using JavaScript history.go(0)
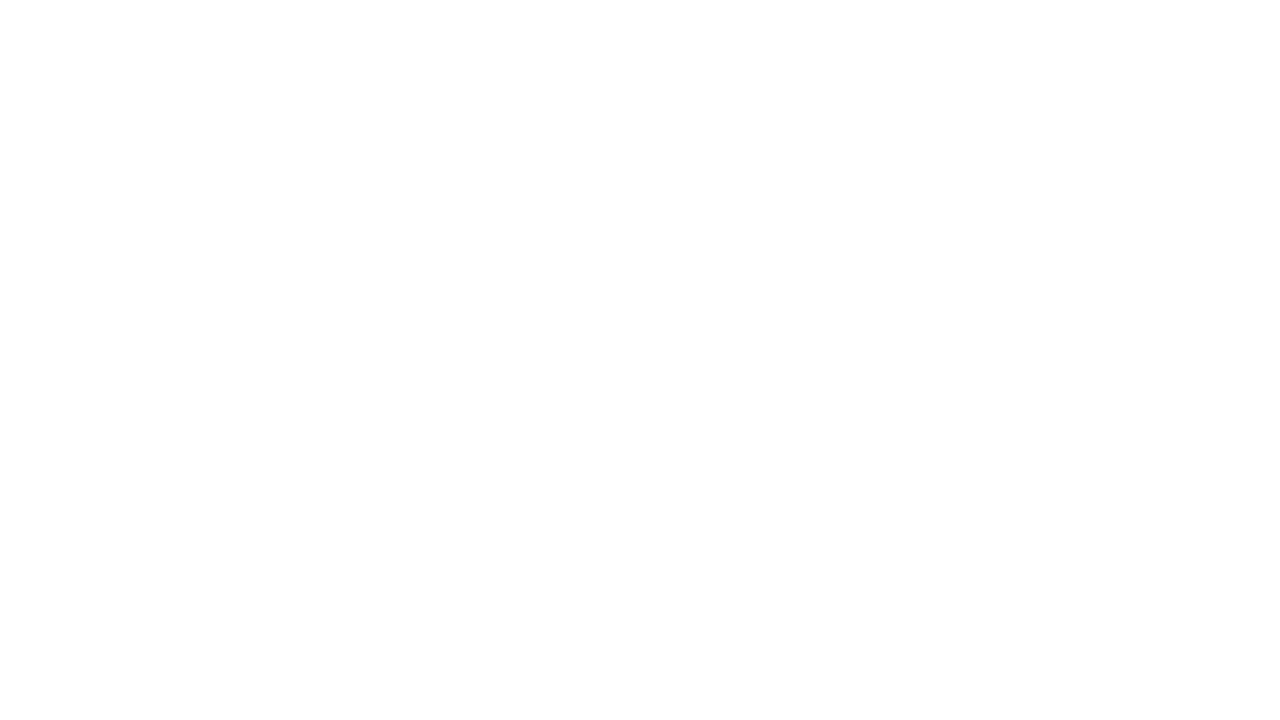

Page reload completed and reached networkidle state
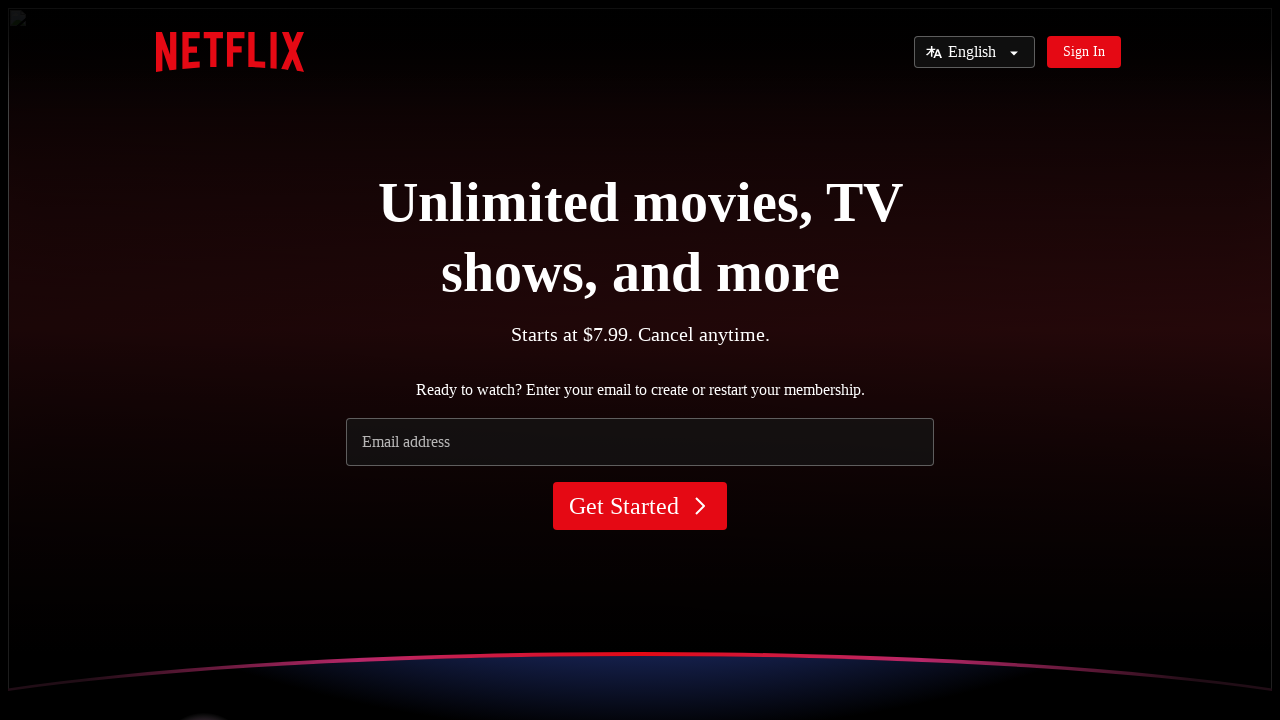

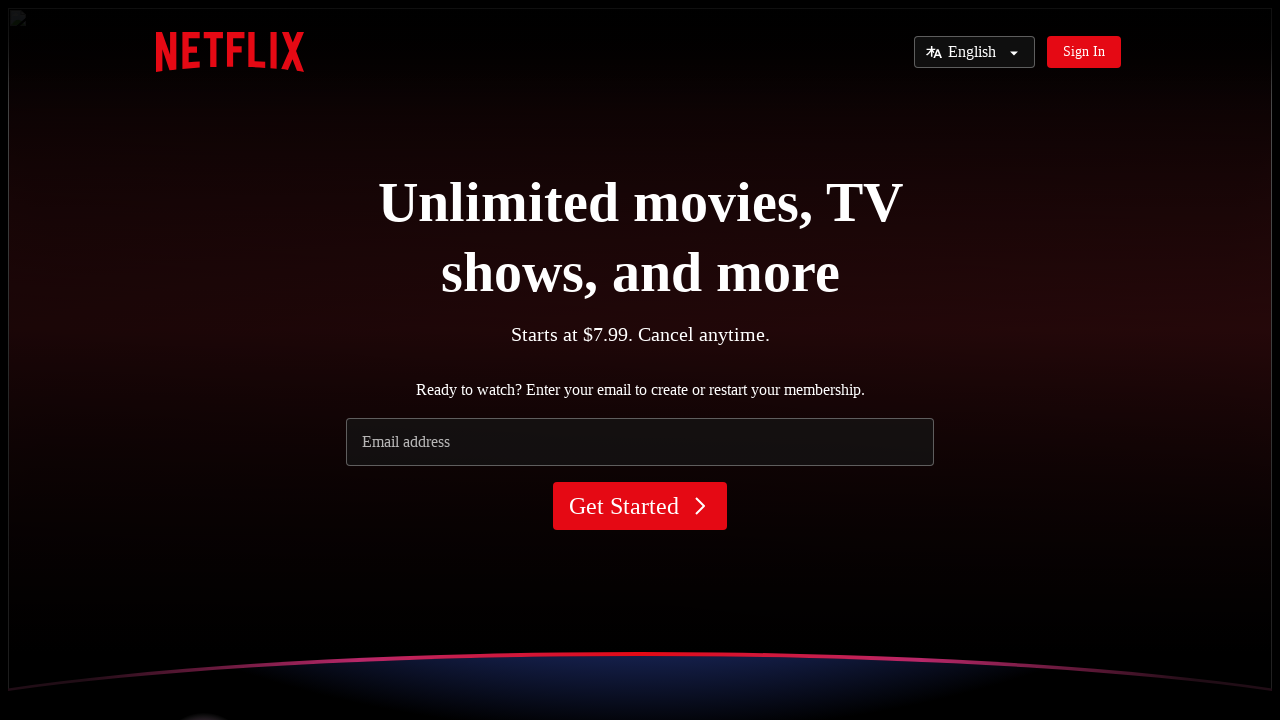